Tests keyboard input events by typing a character and performing keyboard shortcuts (Ctrl+A and Ctrl+C) on an input events demo page

Starting URL: https://v1.training-support.net/selenium/input-events

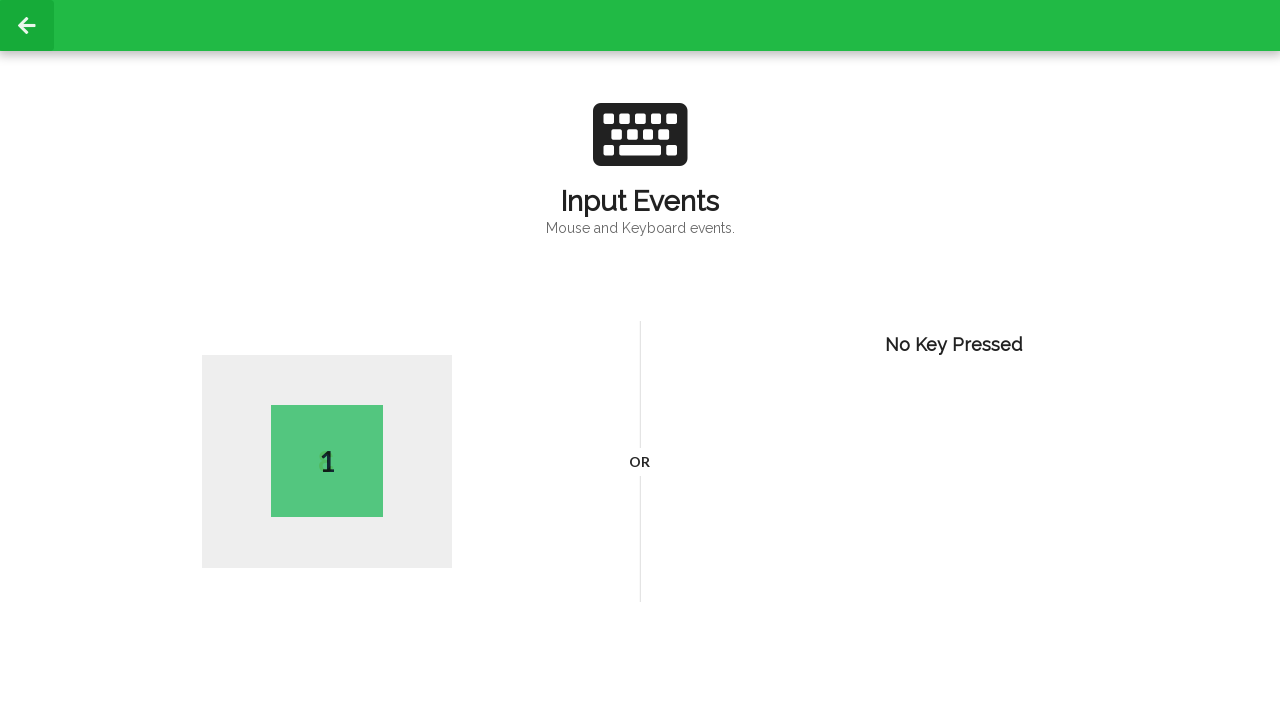

Navigated to input events demo page
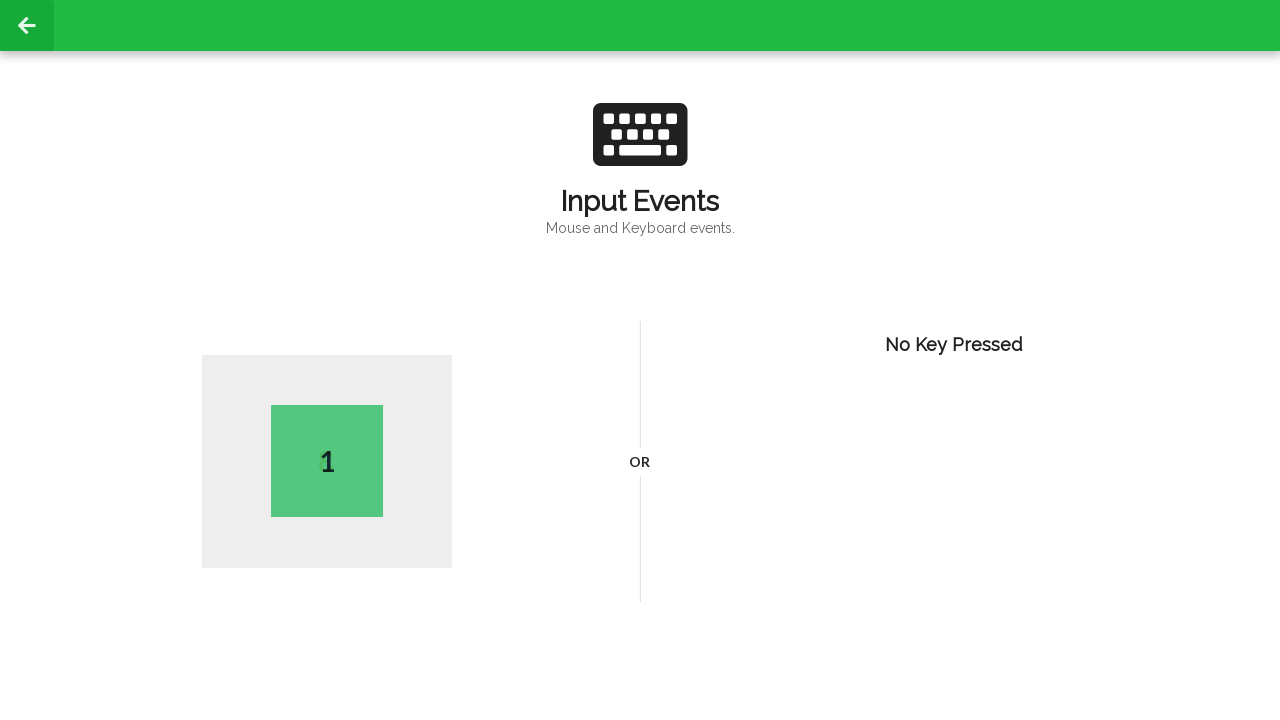

Typed the character 'K' using keyboard
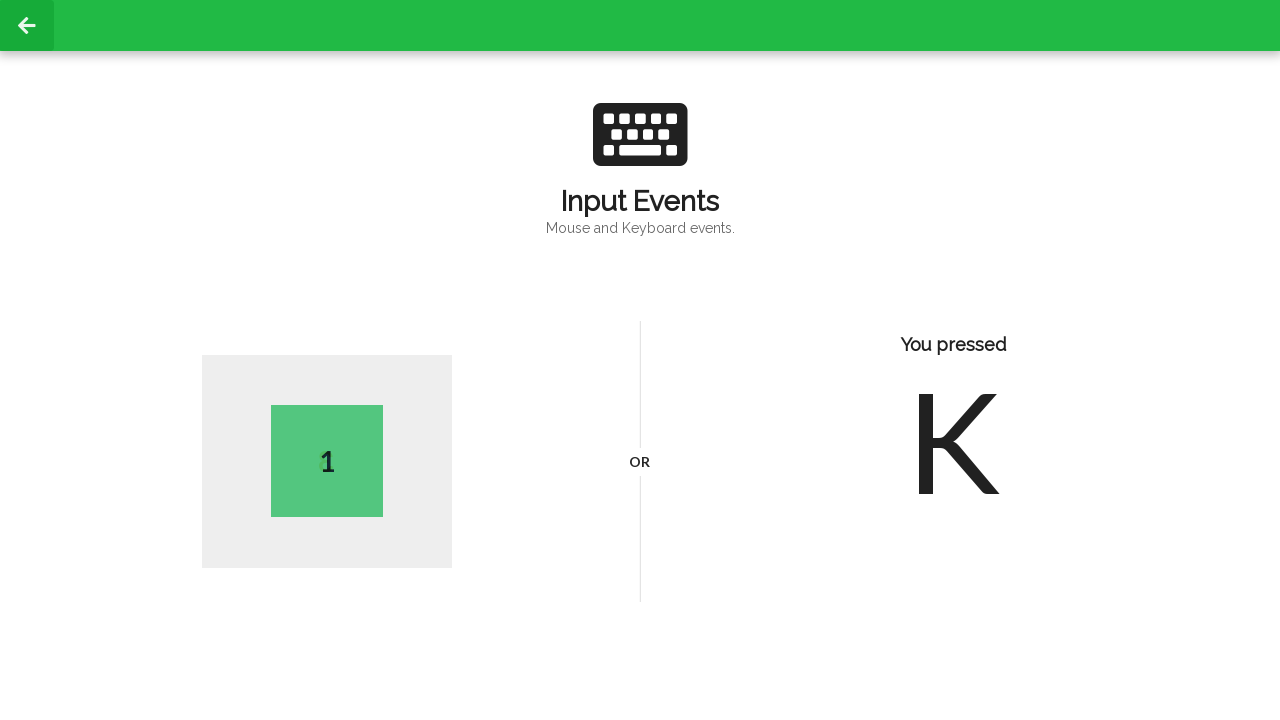

Waited for 2 seconds
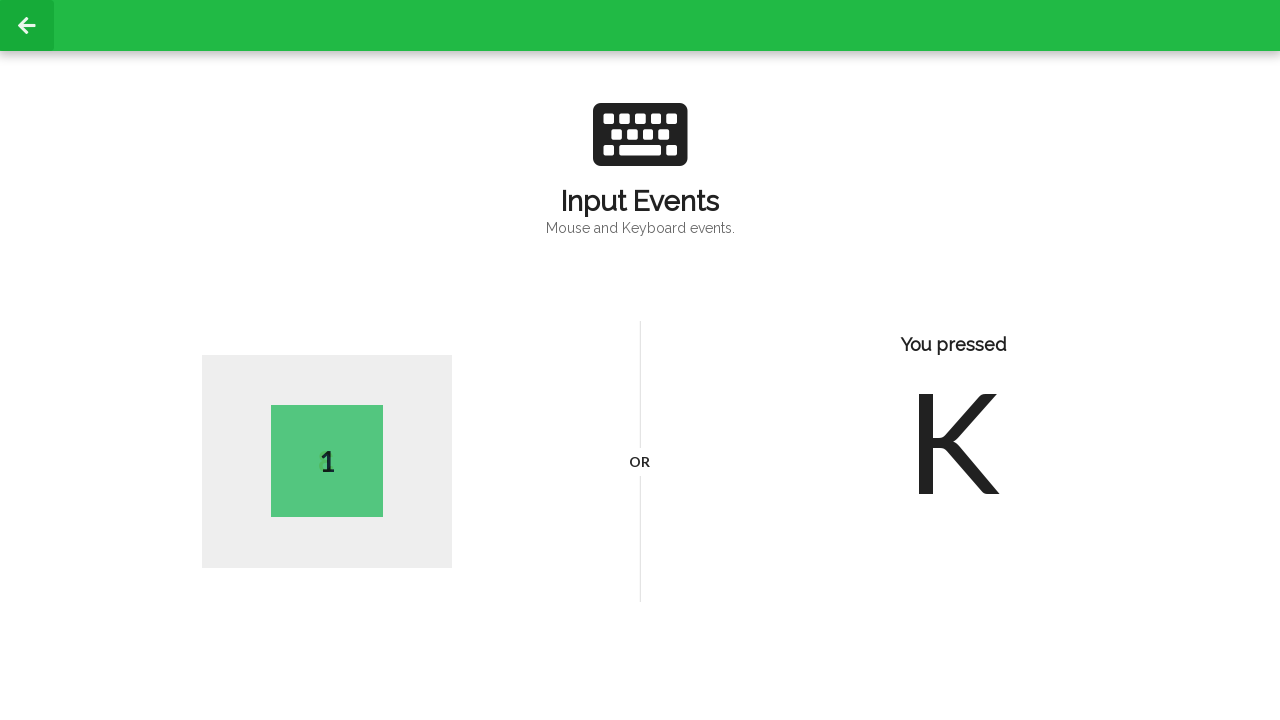

Pressed Ctrl+A to select all text
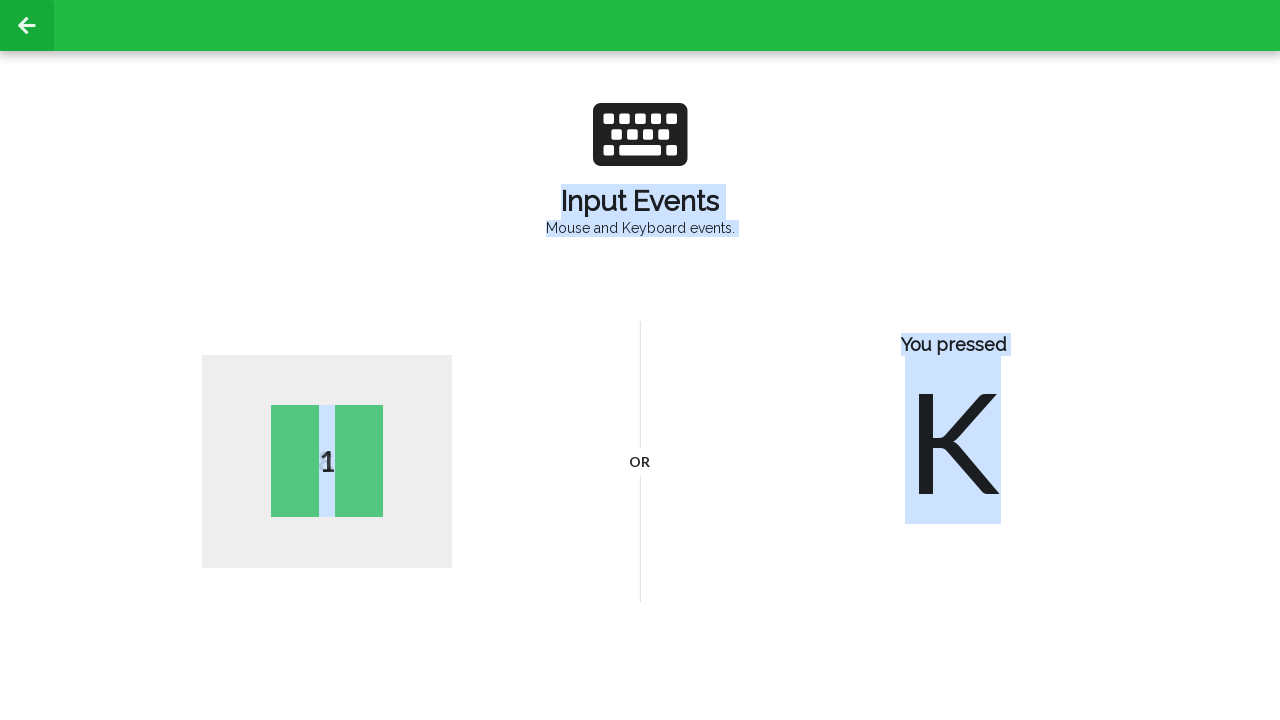

Pressed Ctrl+C to copy selected text
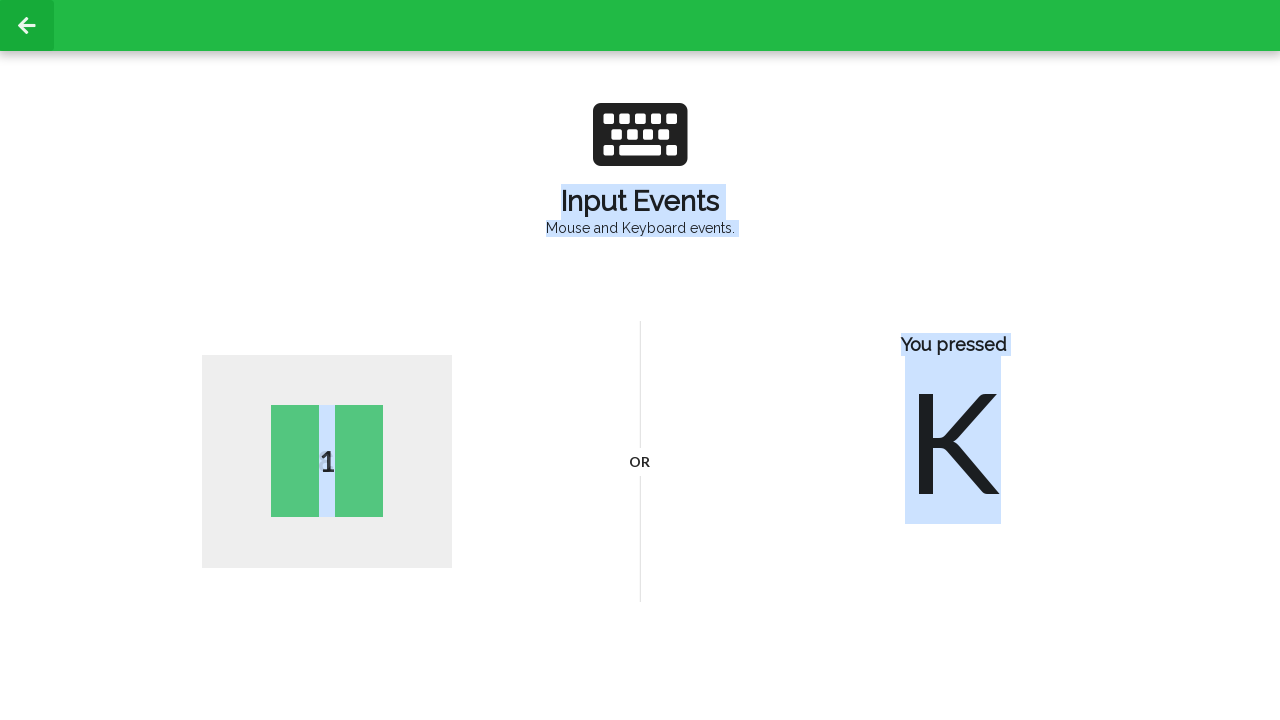

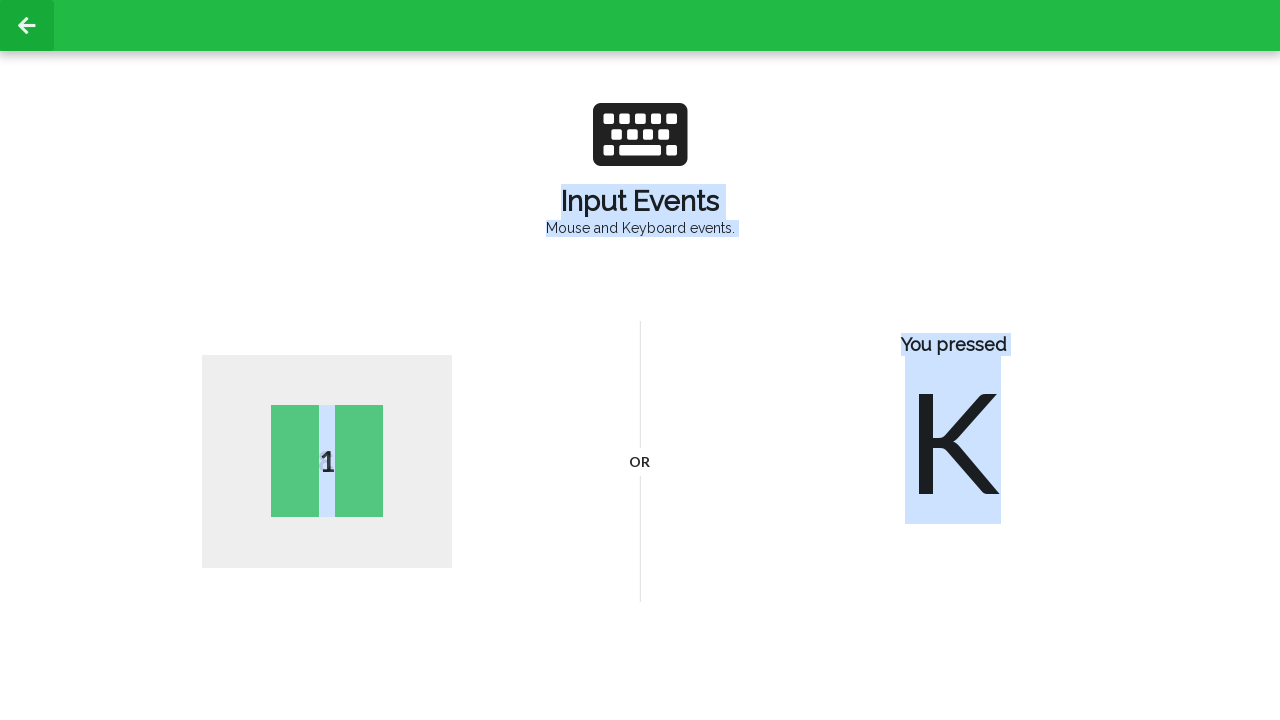